Navigates to a grocery shopping website and adds specific vegetables (Cauliflower, Carrot, Potato, Tomato) to the cart by clicking their respective "Add to cart" buttons

Starting URL: https://rahulshettyacademy.com/seleniumPractise

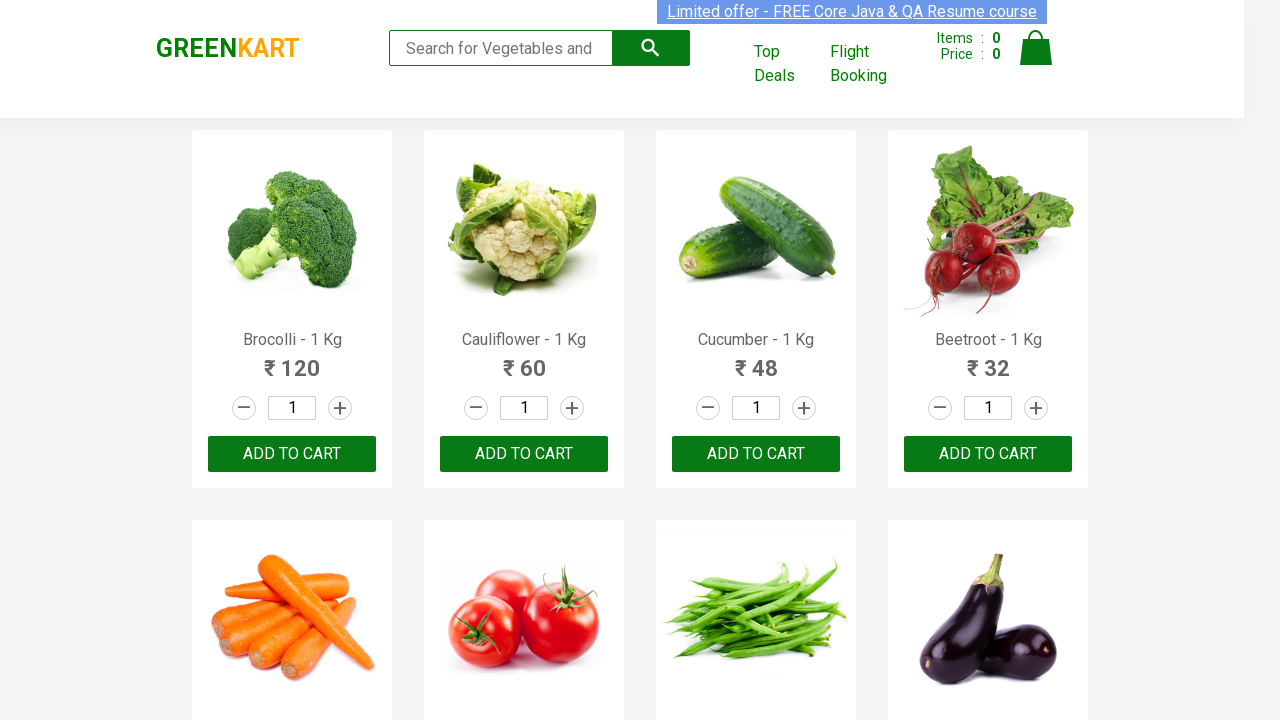

Waited for products to load on the grocery shopping website
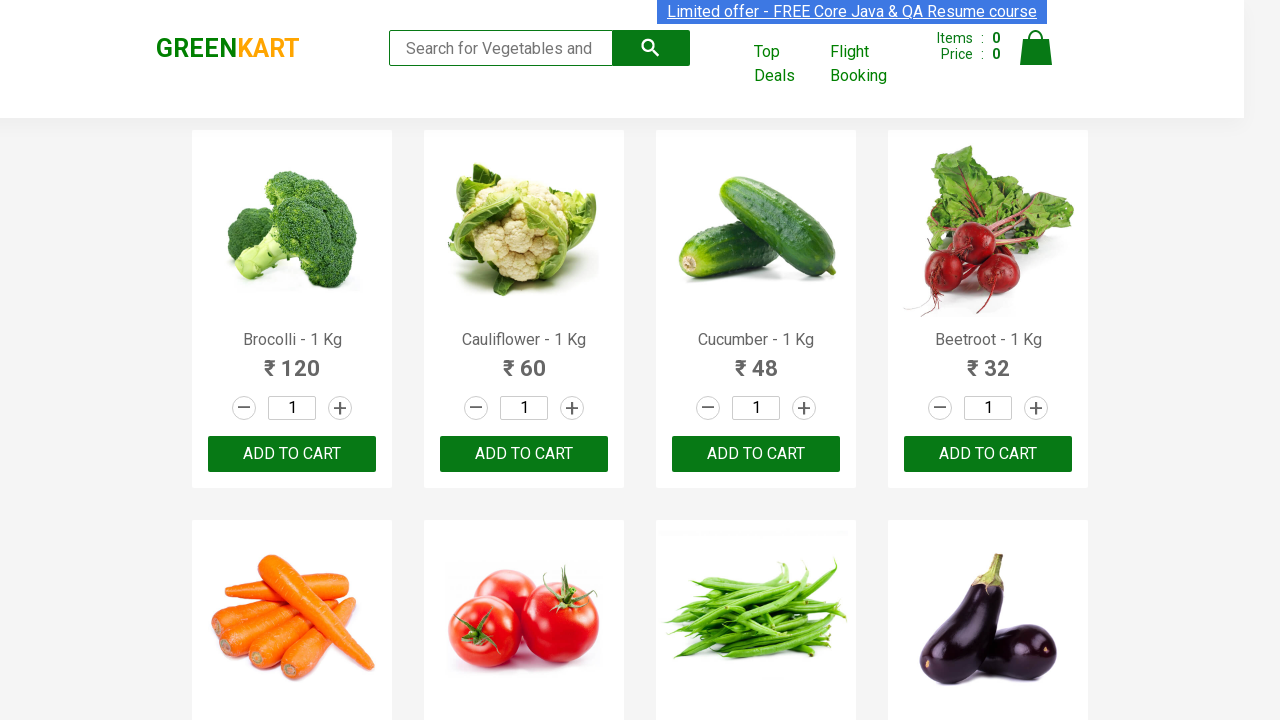

Retrieved all product name elements from the page
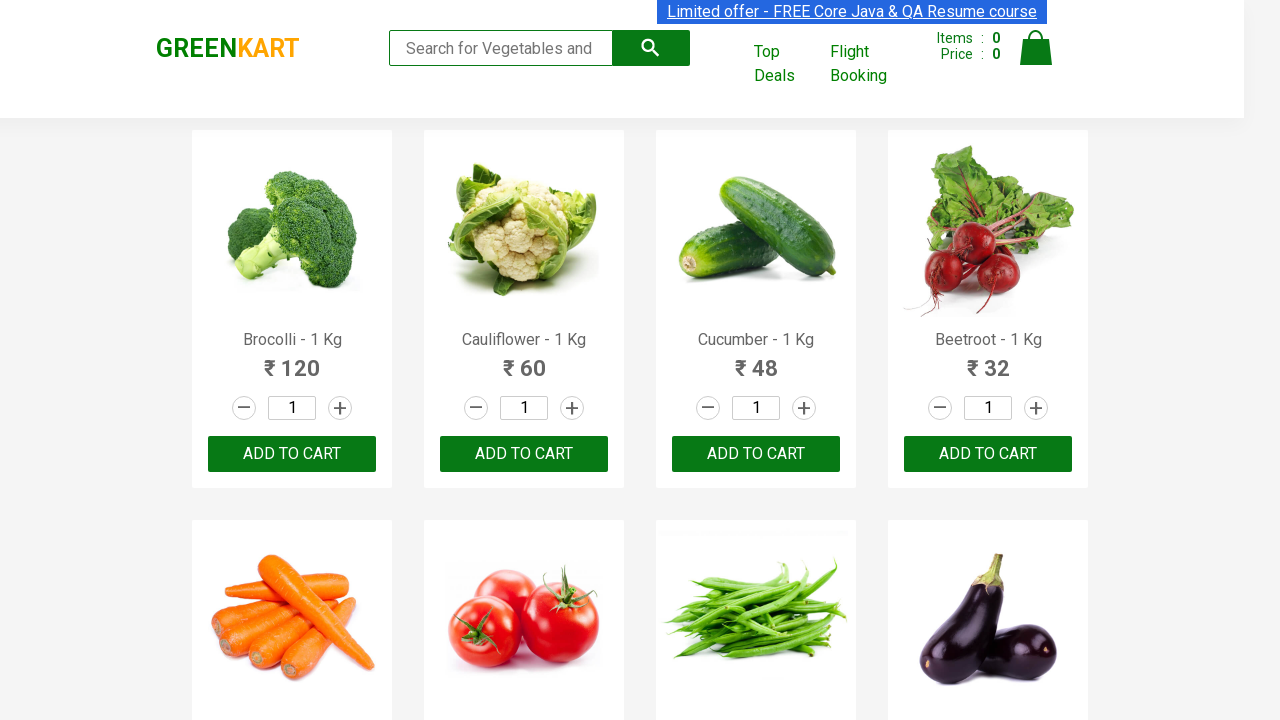

Retrieved all 'Add to cart' buttons from the page
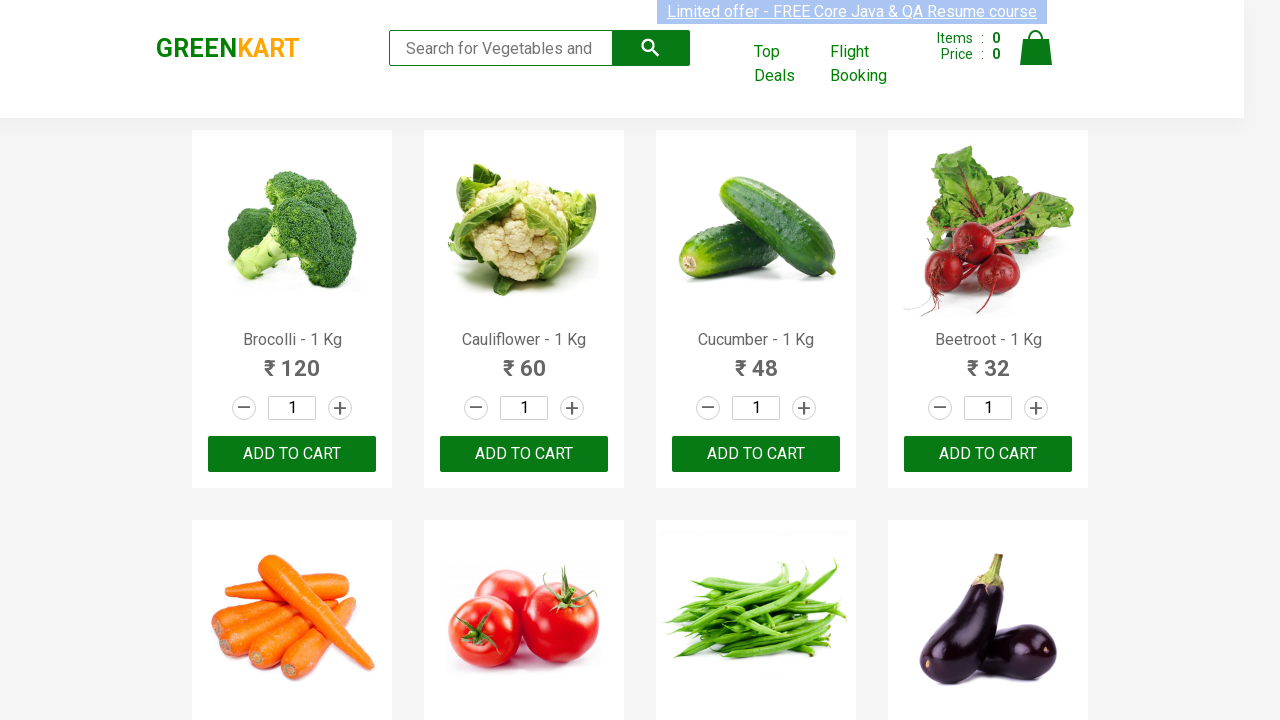

Added Cauliflower to cart
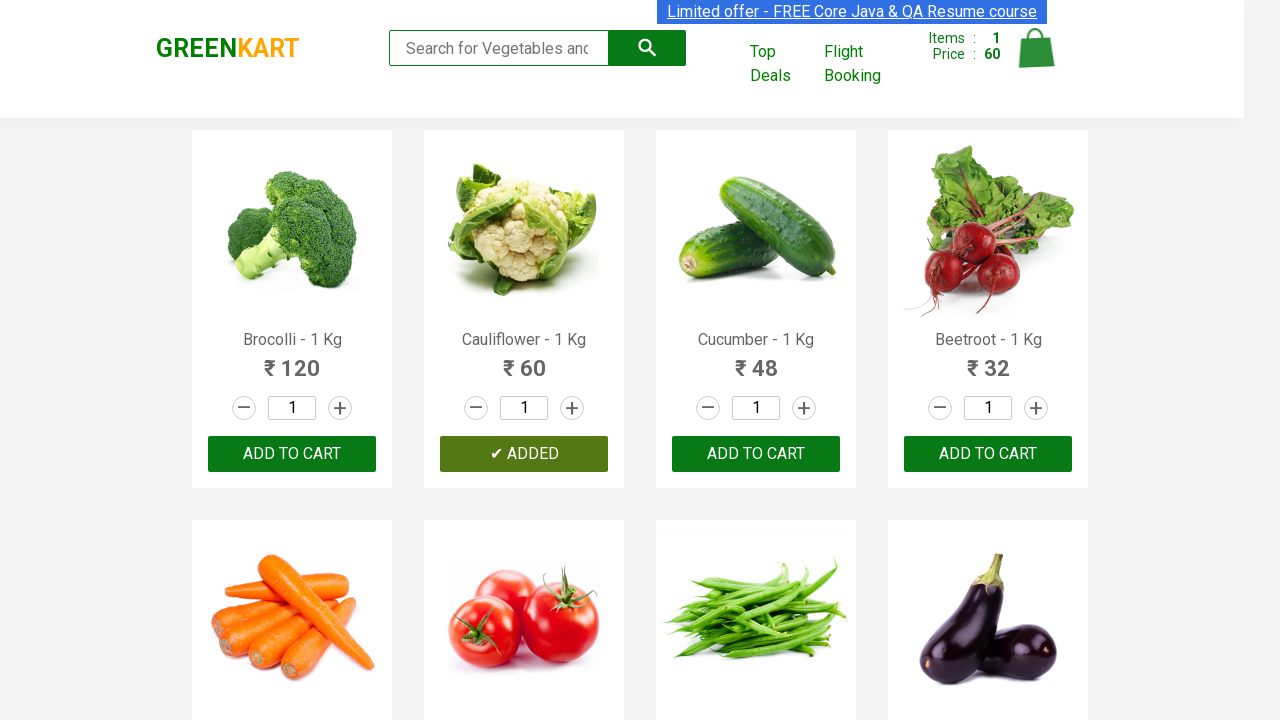

Added Carrot to cart
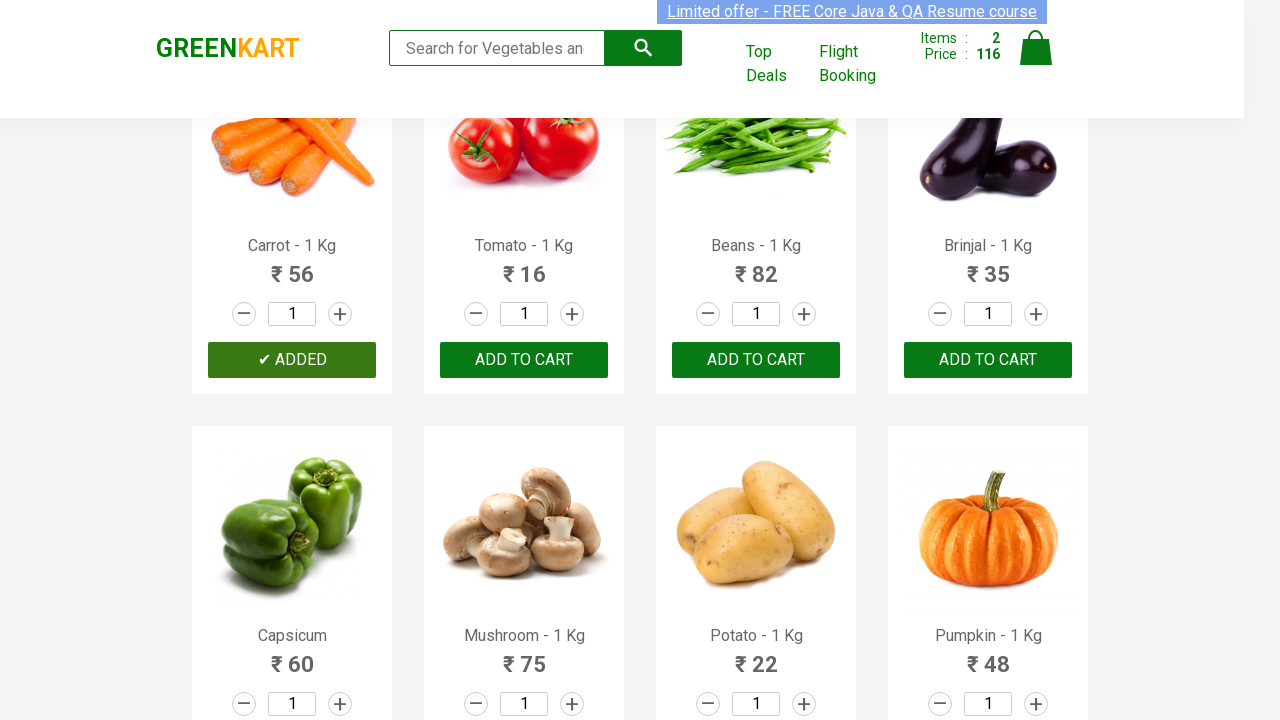

Added Tomato to cart
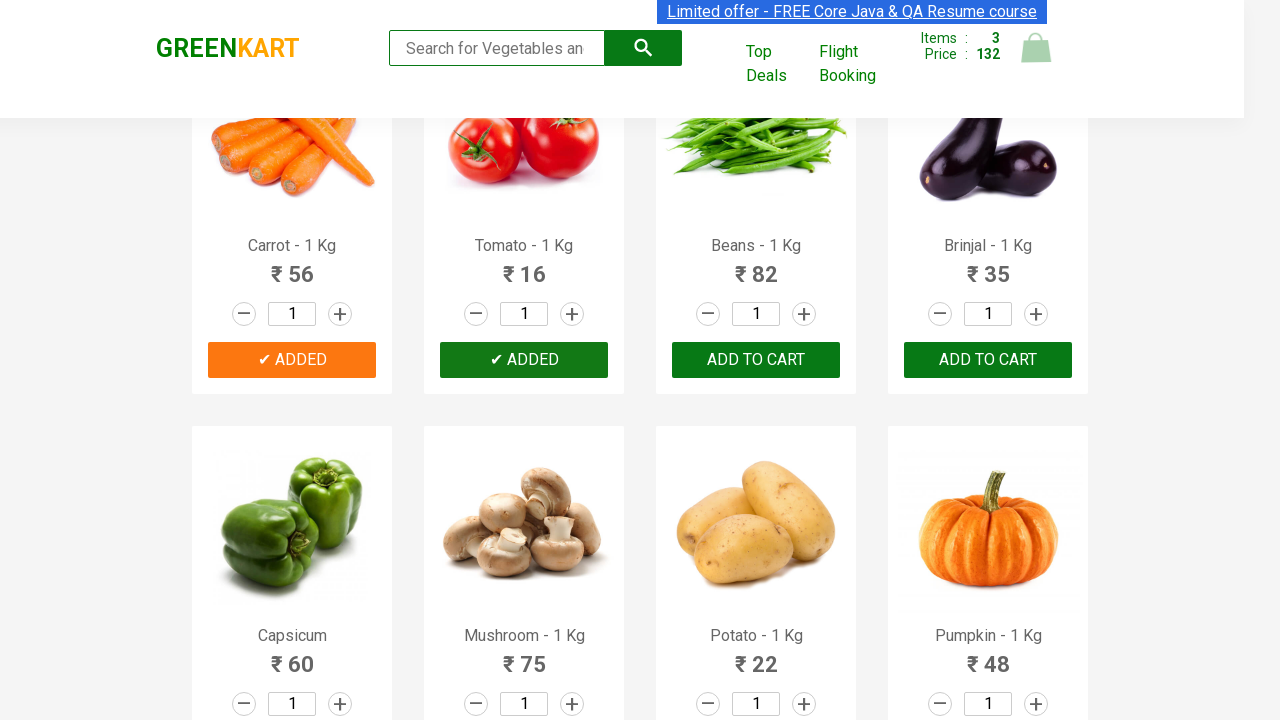

Added Potato to cart
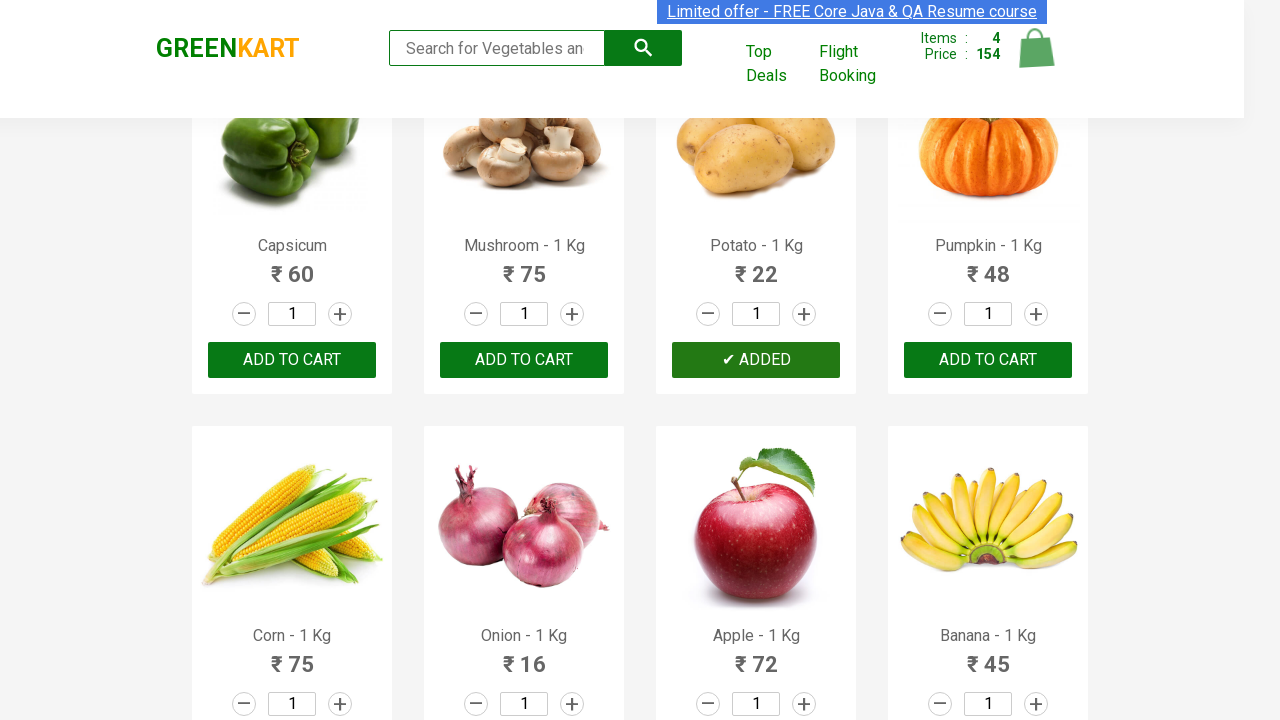

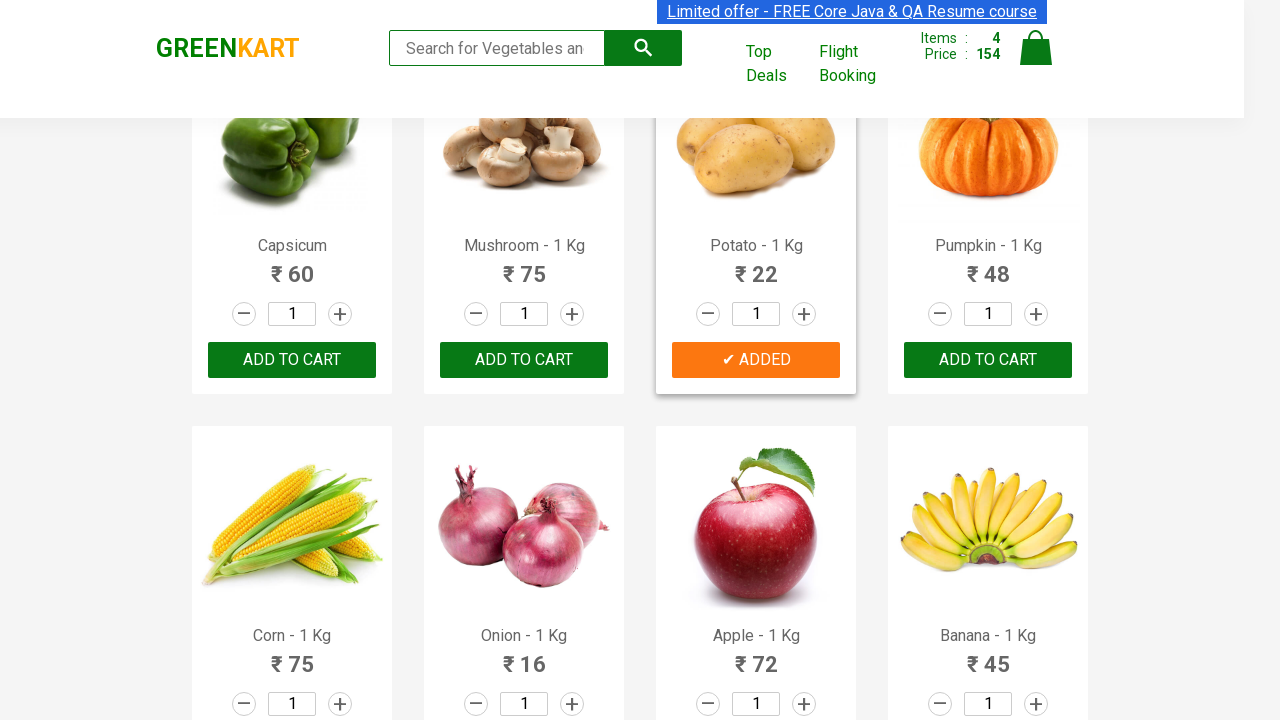